Tests copy-paste functionality between text areas using keyboard shortcuts (Ctrl+A, Ctrl+C, Ctrl+V)

Starting URL: https://extendsclass.com/text-compare.html

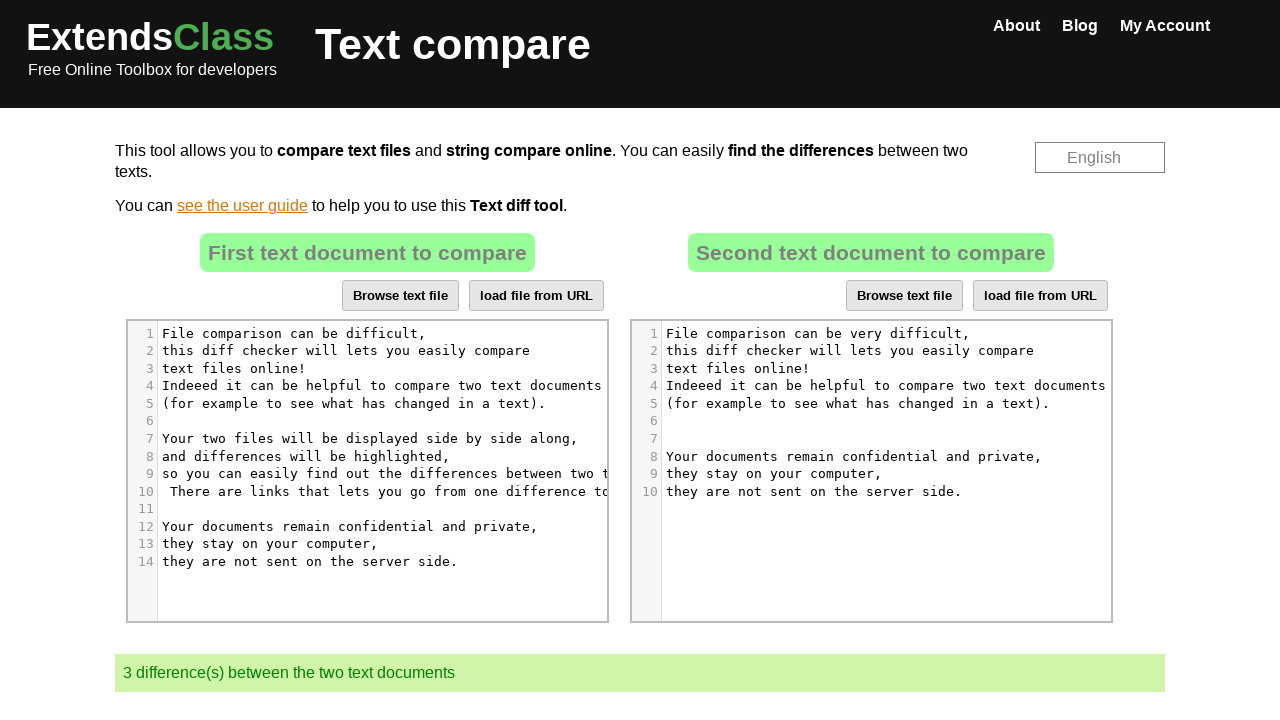

Located first text area element
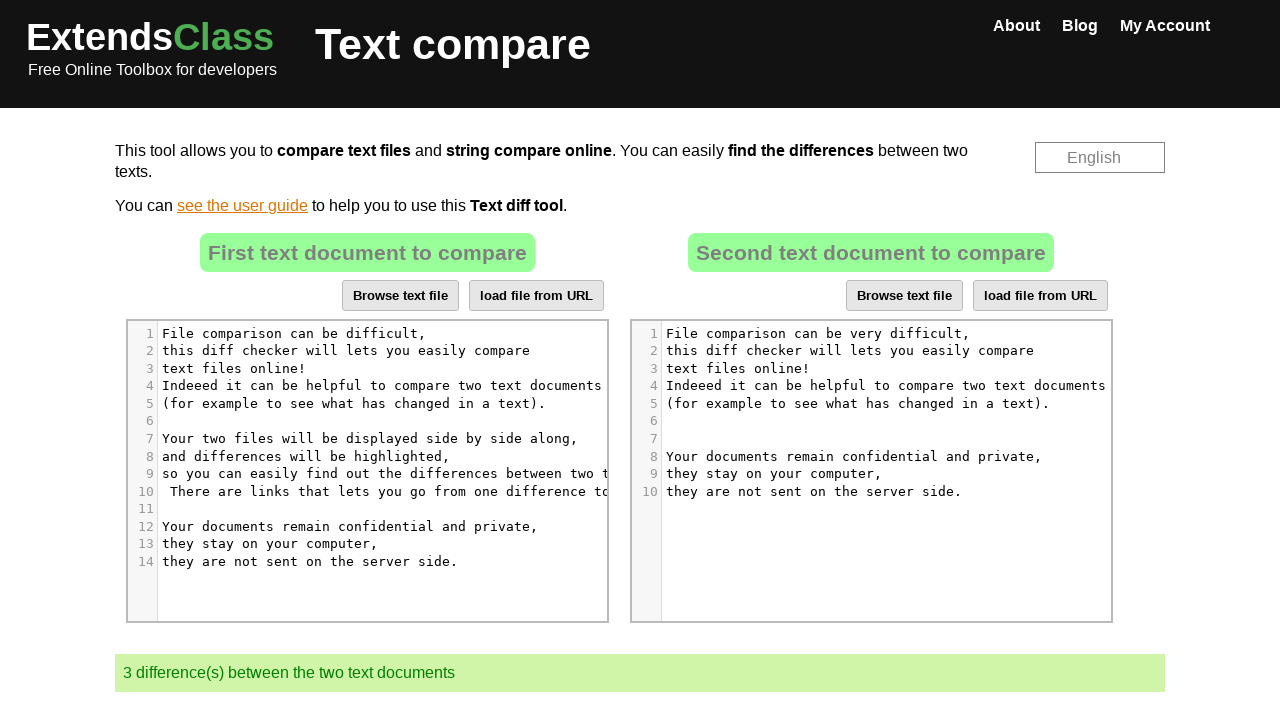

Clicked on first text area at (391, 421) on //*[@id="dropZone"]/div[2]/div/div[6]/div[1]/div/div/div/div[5]/div[6]/pre
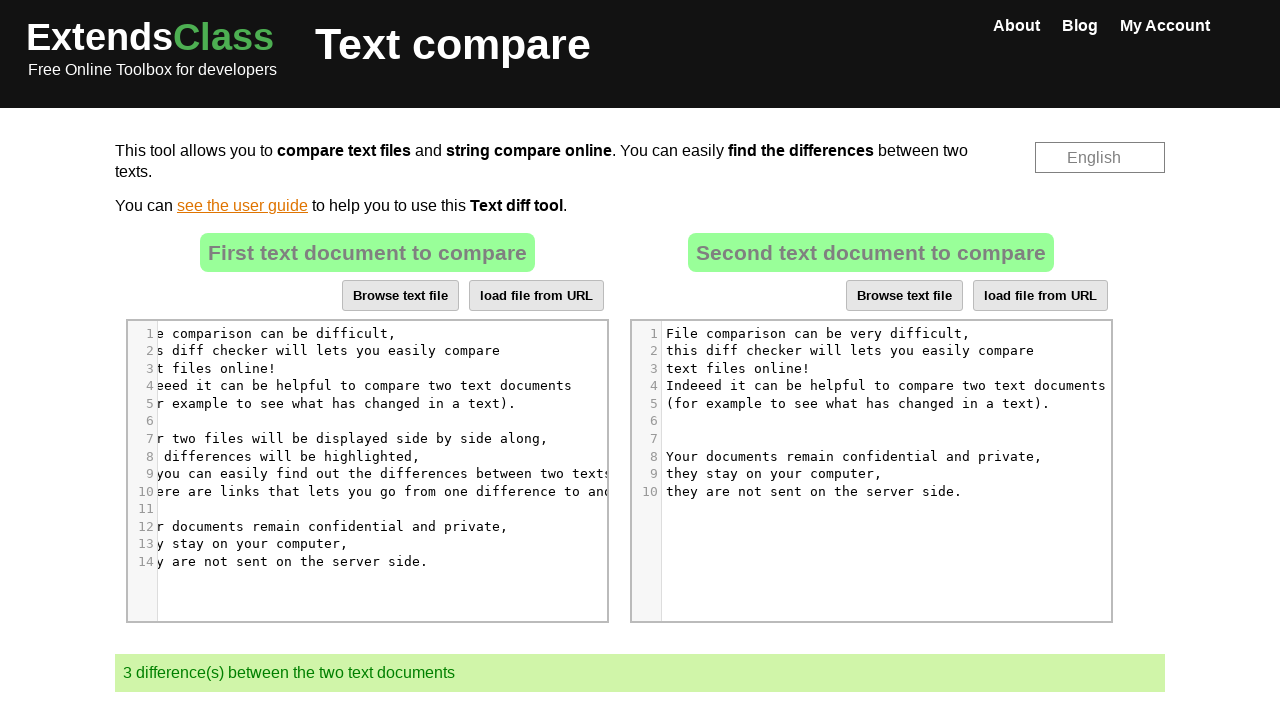

Selected all text in first text area (Ctrl+A)
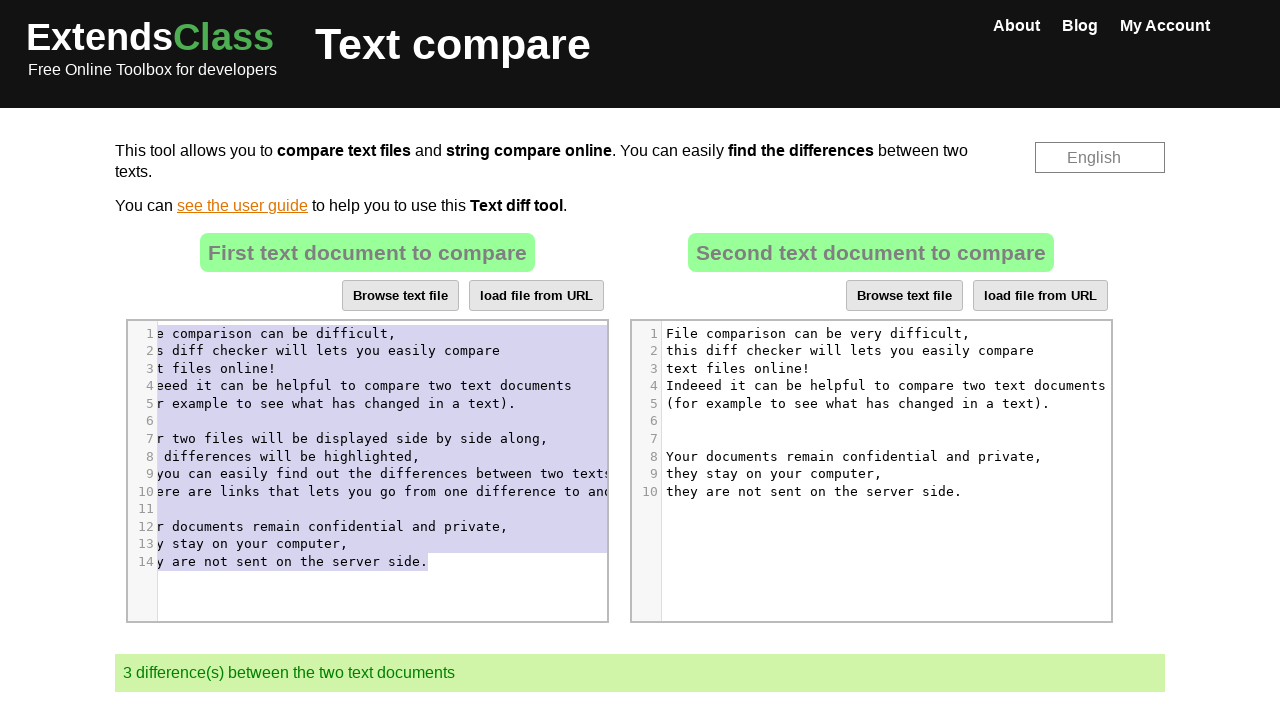

Copied text from first text area (Ctrl+C)
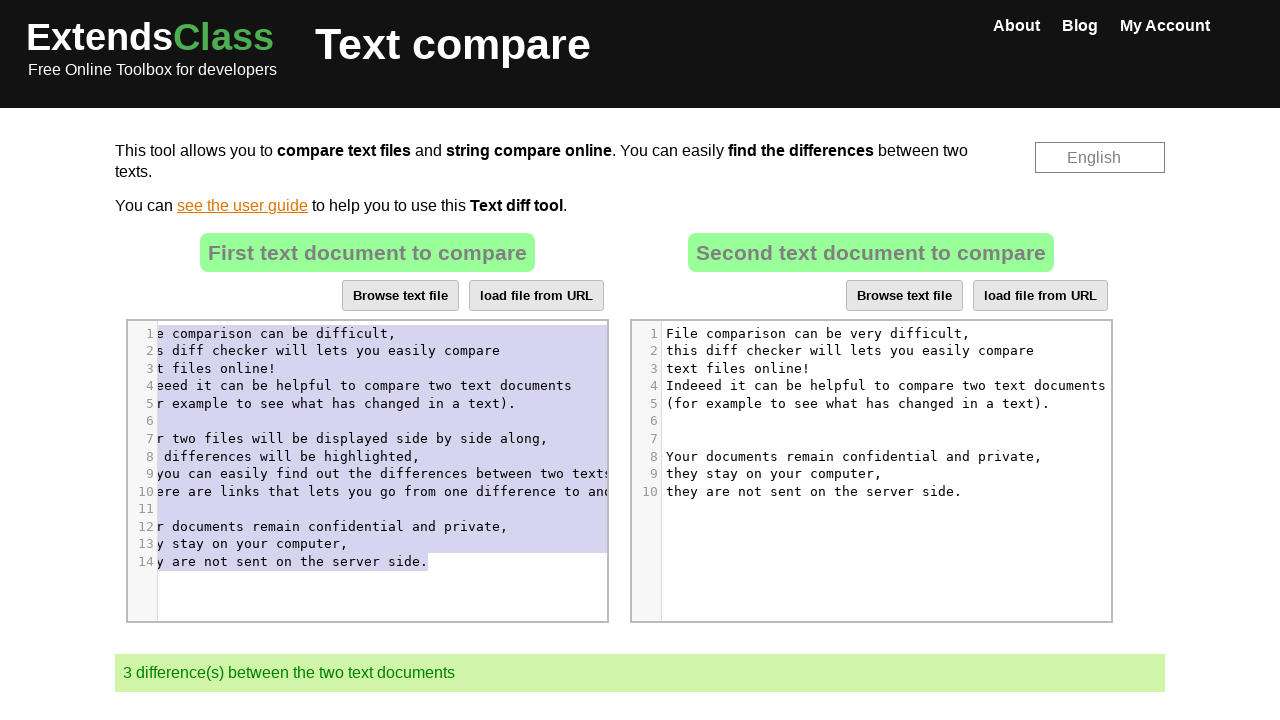

Located second text area element
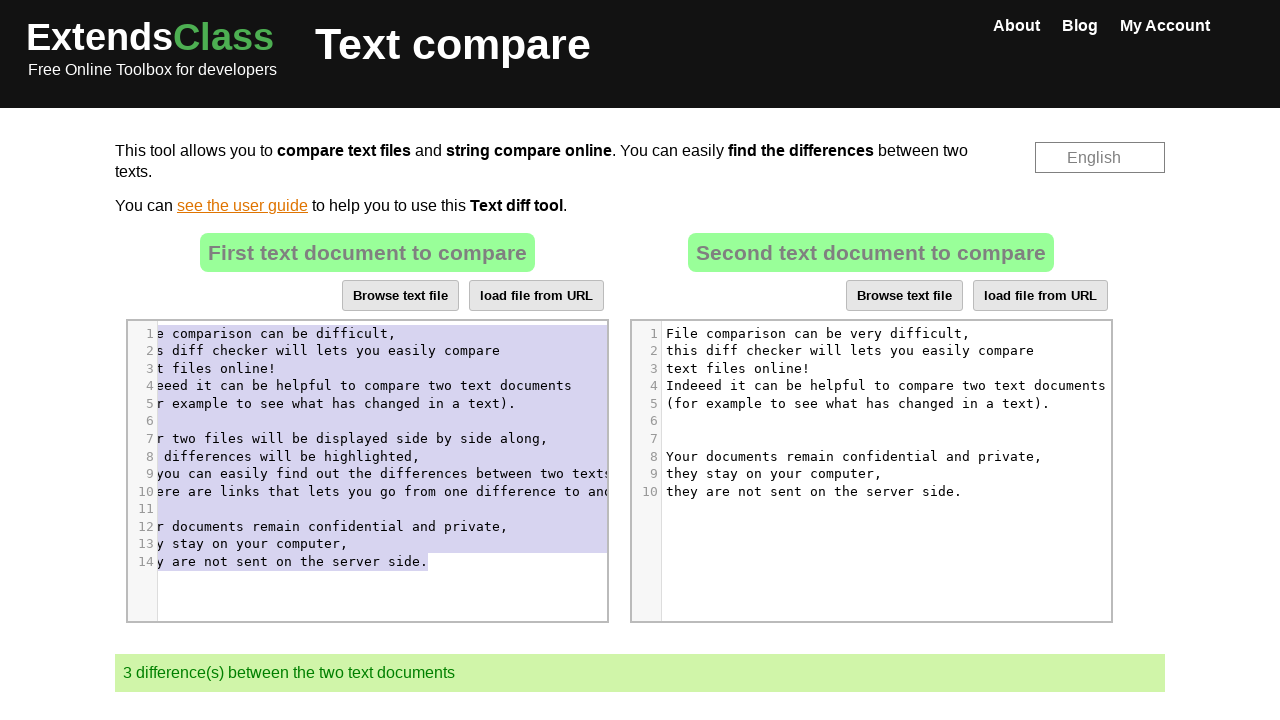

Clicked on second text area at (883, 421) on //*[@id="dropZone2"]/div[2]/div/div[6]/div[1]/div/div/div/div[5]/div[6]/pre
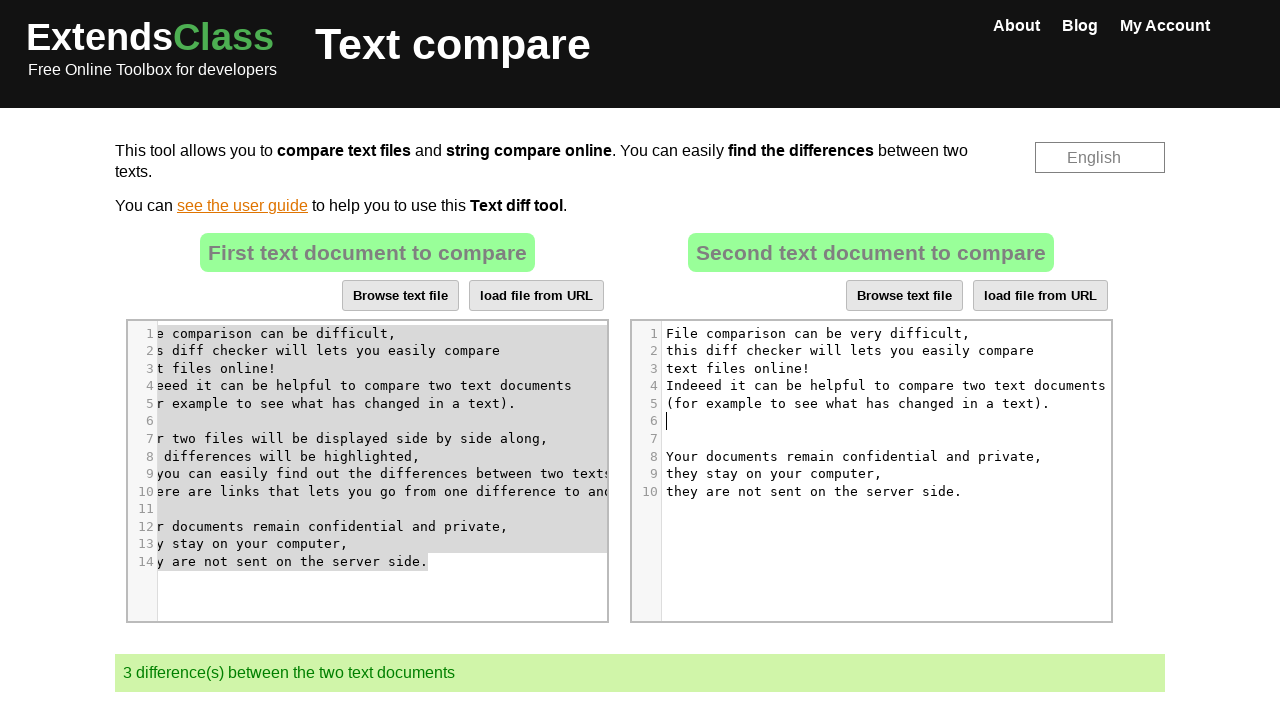

Selected all text in second text area (Ctrl+A)
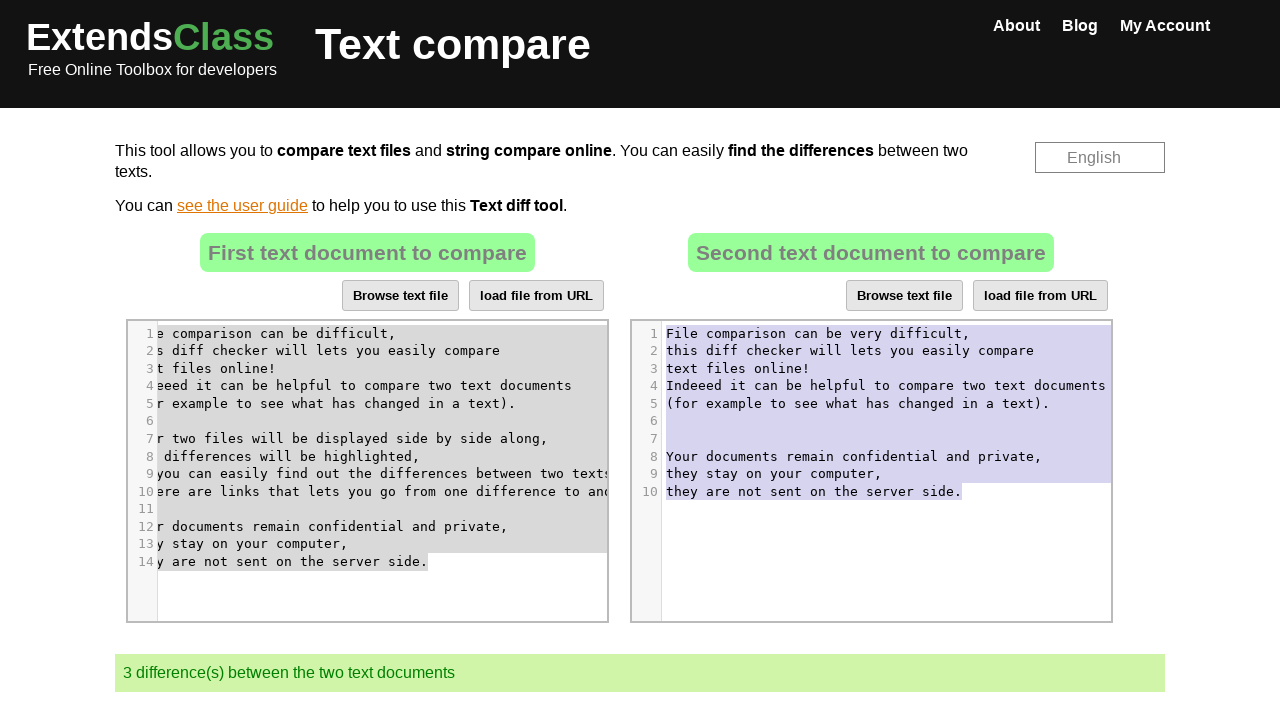

Pasted copied text into second text area (Ctrl+V)
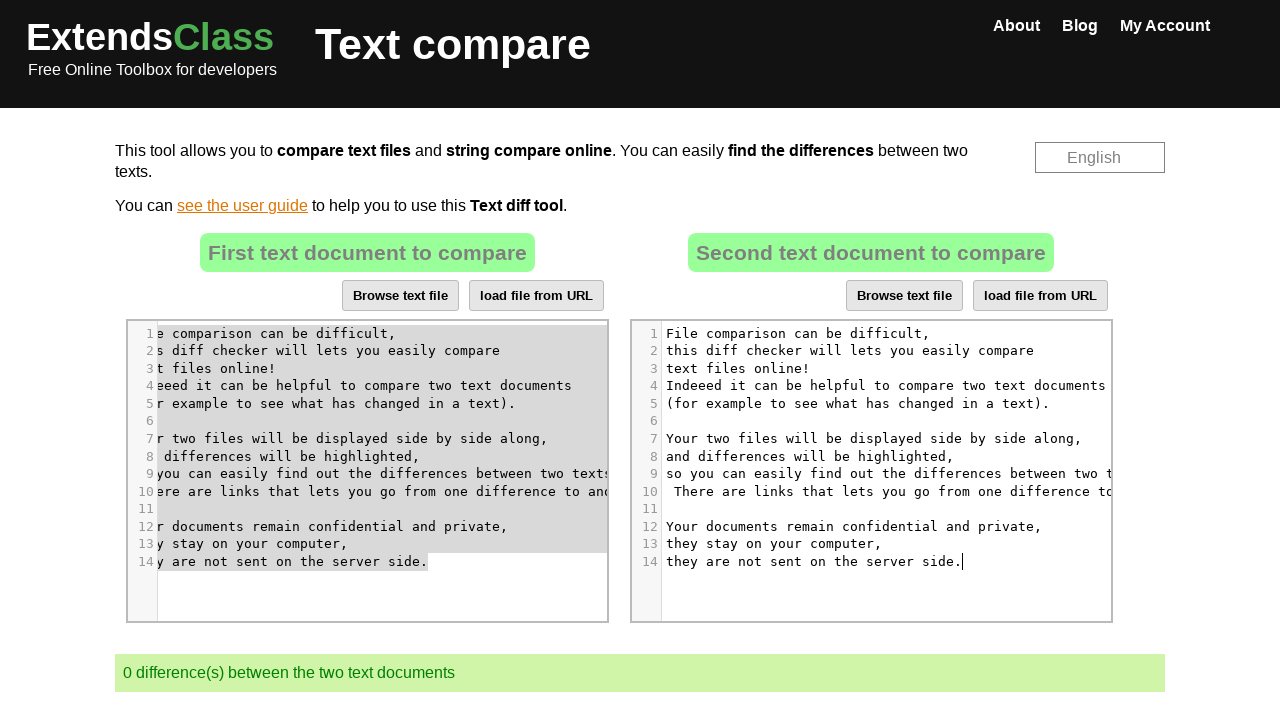

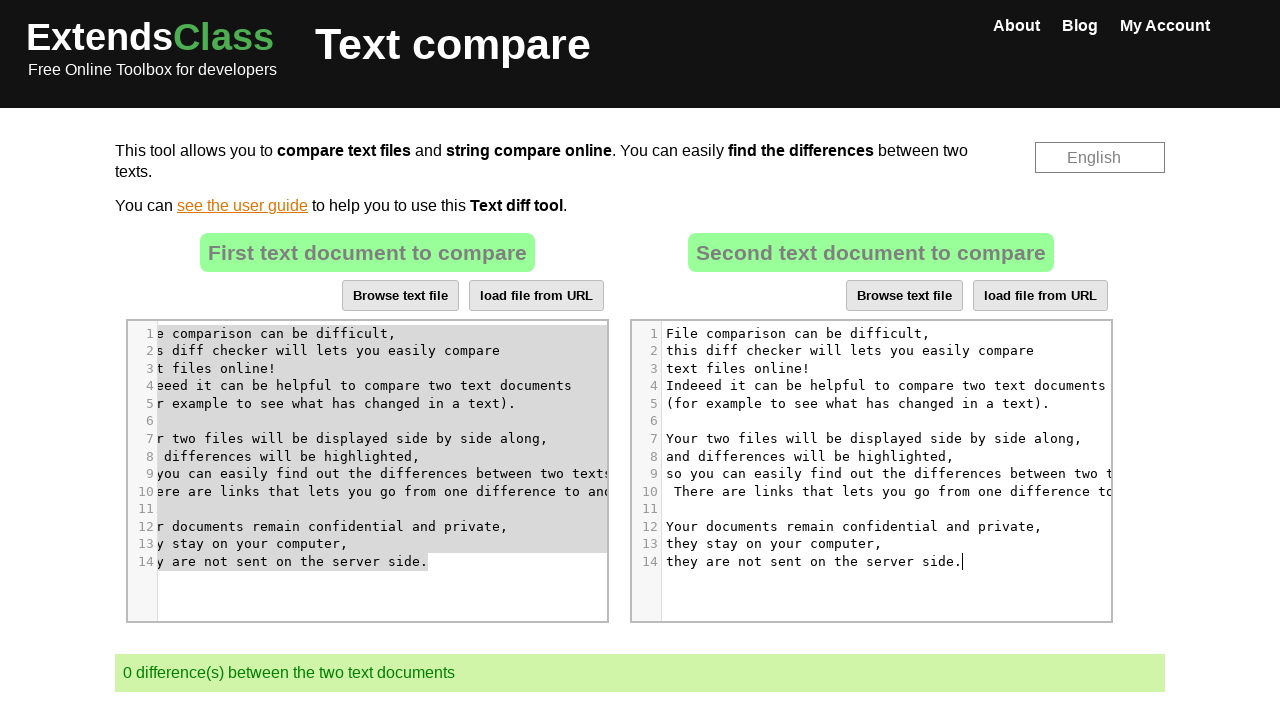